Tests selecting radio button and checkbox options on a Google Form by clicking 'Cần Thơ' radio and 'Mì Quảng' checkbox options

Starting URL: https://docs.google.com/forms/d/e/1FAIpQLSfiypnd69zhuDkjKgqvpID9kwO29UCzeCVrGGtbNPZXQok0jA/viewform

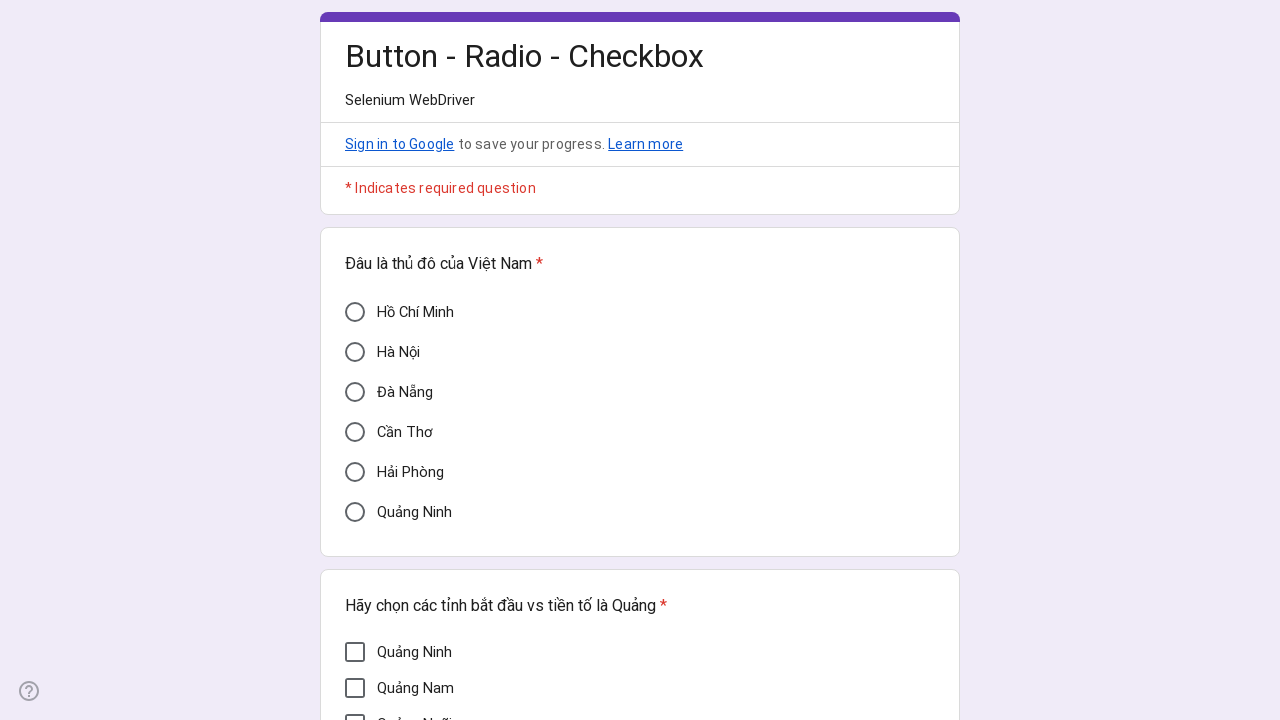

Waited for 'Cần Thơ' radio button to load on Google Form
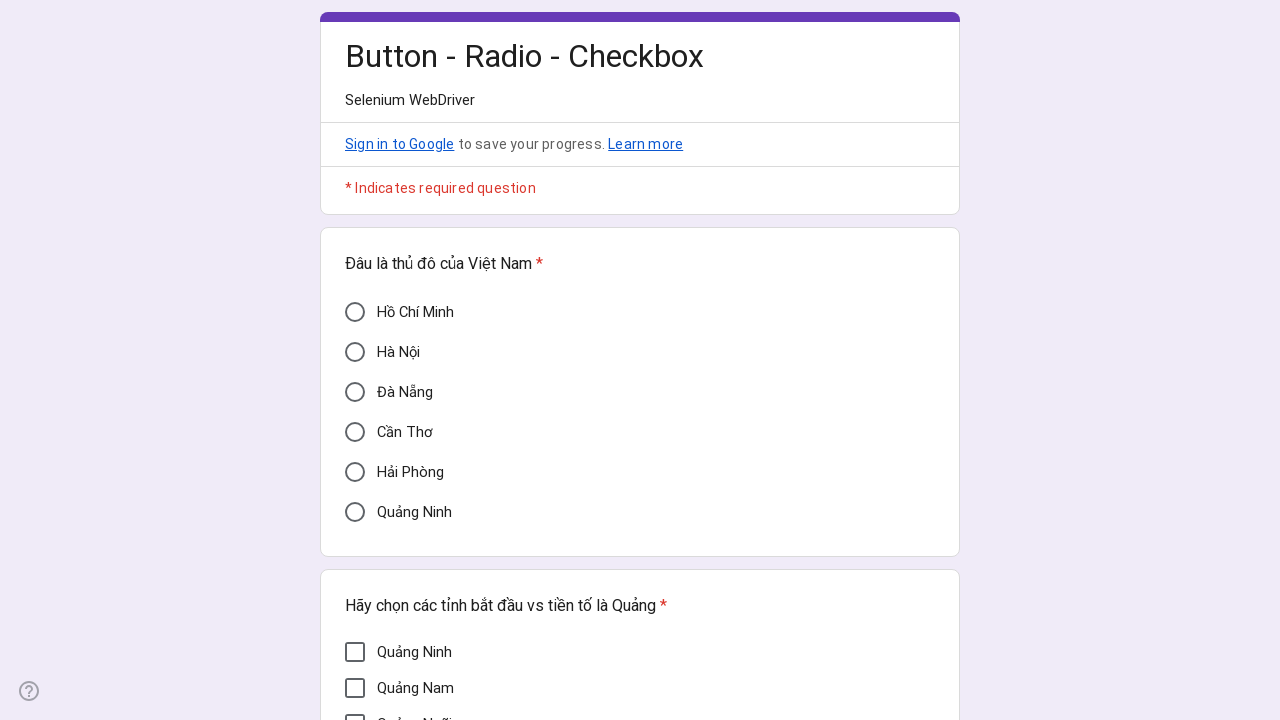

Clicked 'Cần Thơ' radio button option at (355, 432) on div[data-value='Cần Thơ']
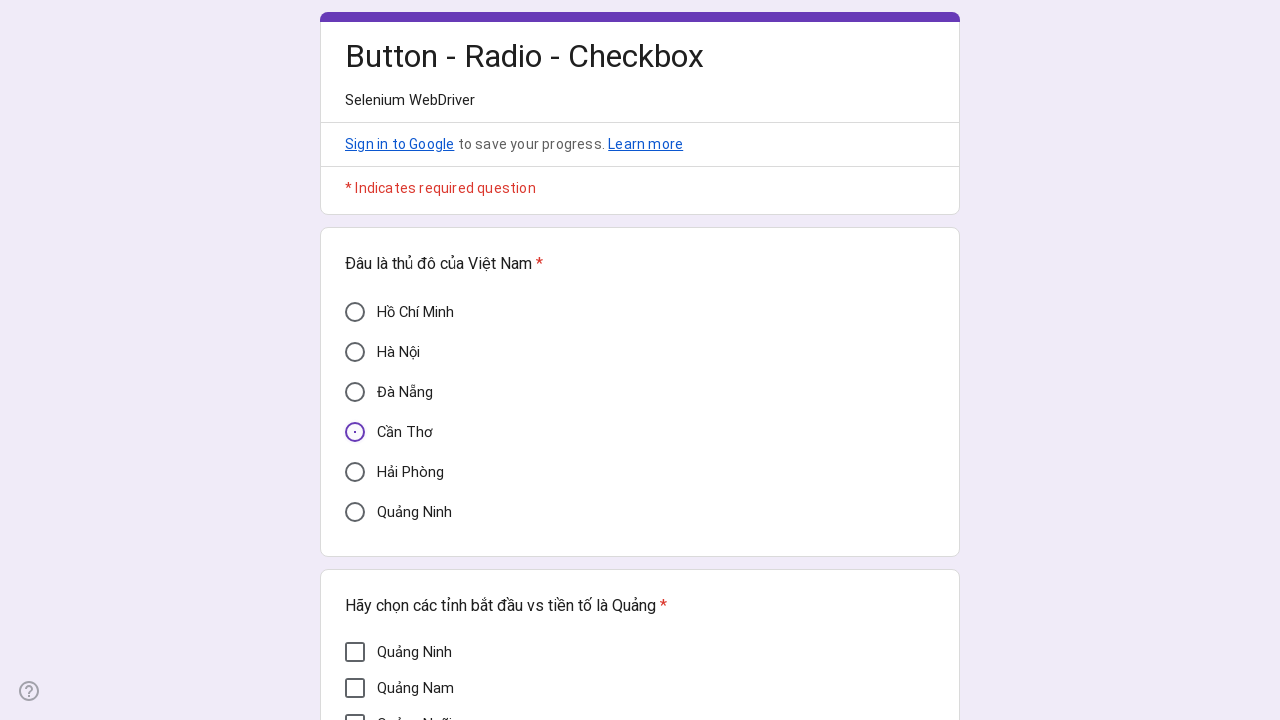

Verified 'Cần Thơ' radio button is selected (aria-checked=true)
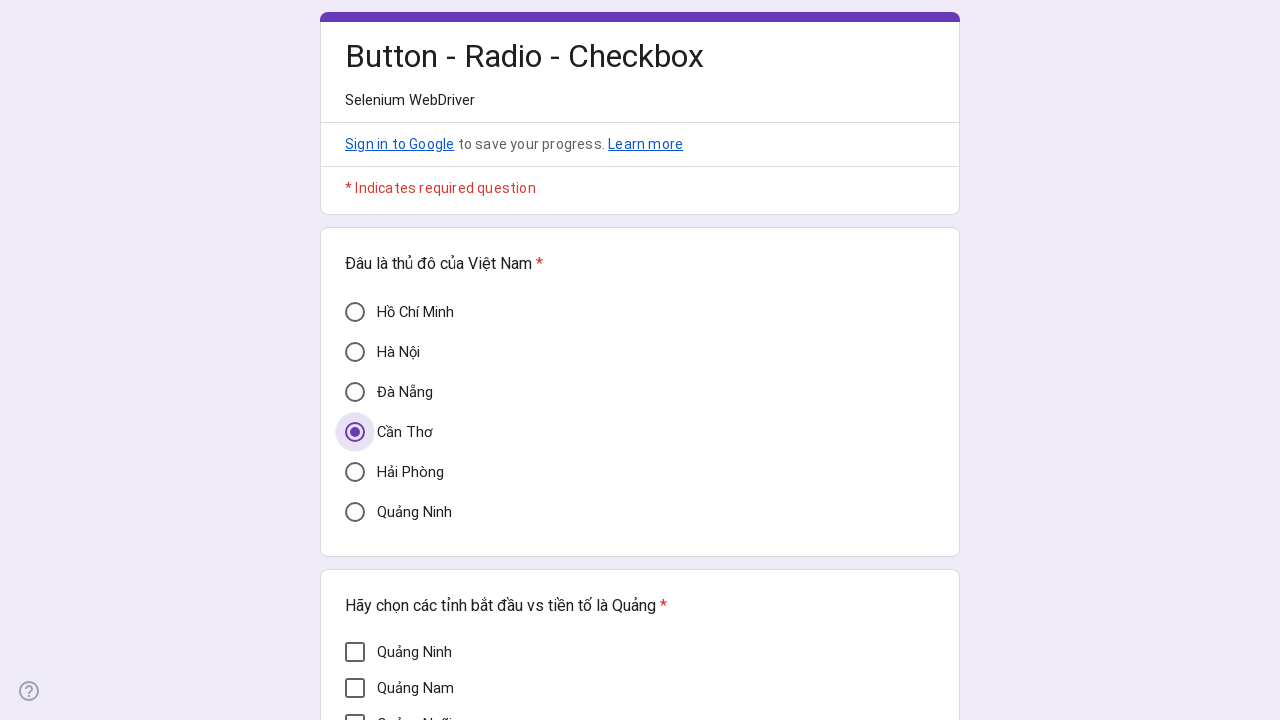

Clicked 'Mì Quảng' checkbox option at (355, 375) on div[data-answer-value='Mì Quảng']
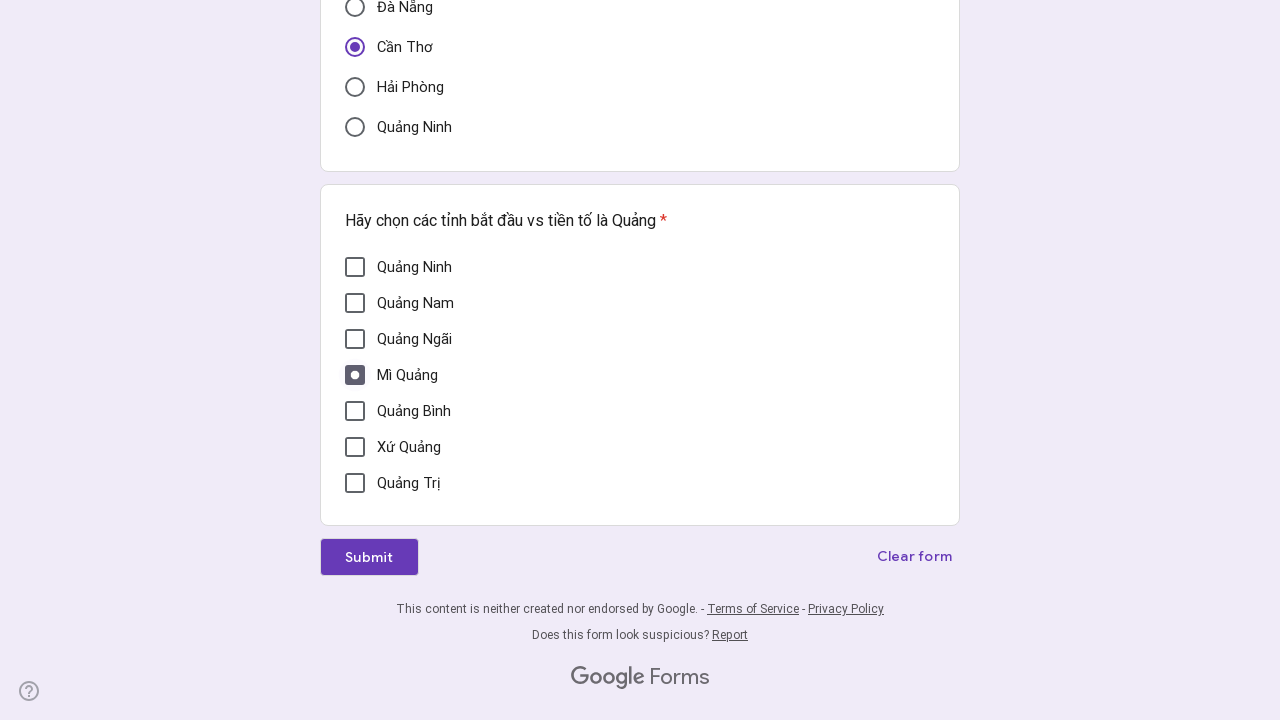

Verified 'Mì Quảng' checkbox is selected (aria-checked=true)
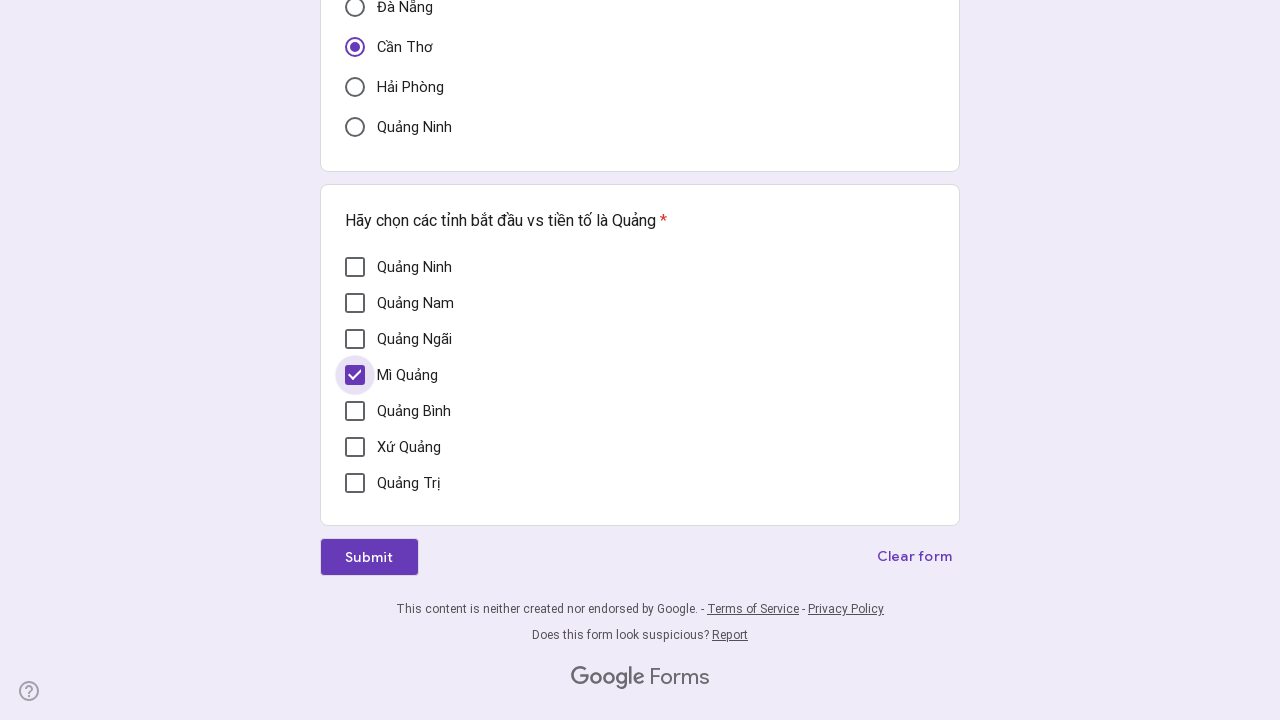

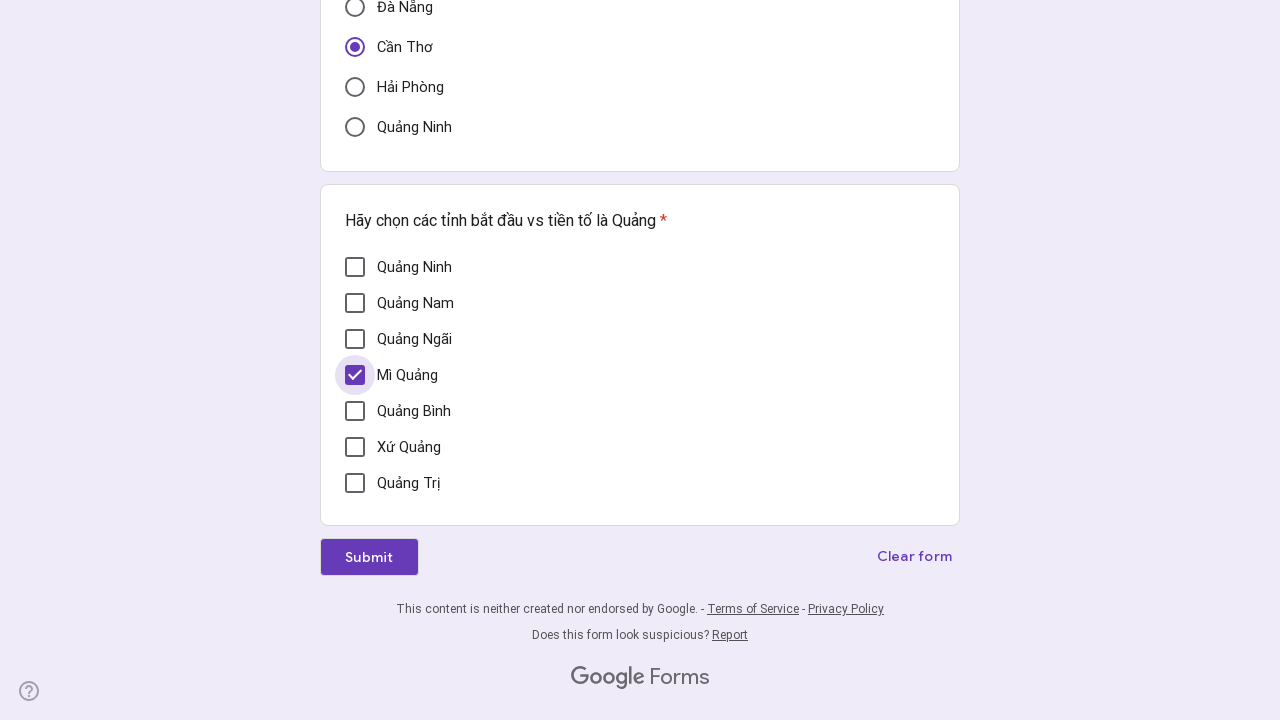